Tests different types of JavaScript alerts including simple alert, confirmation dialog, and prompt dialog by interacting with them and handling their responses

Starting URL: http://demo.automationtesting.in/Alerts.html

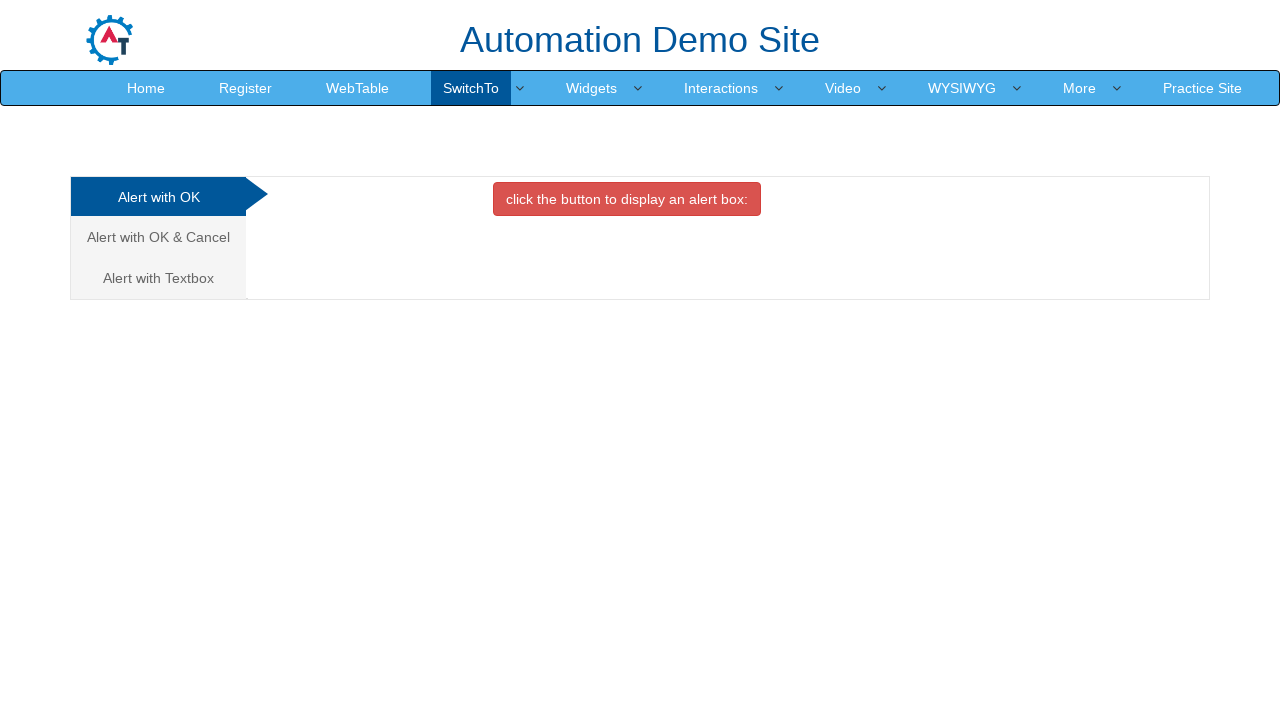

Clicked button to display simple alert box at (627, 199) on xpath=//button[contains(text(),'click the button to display an  alert box:')]
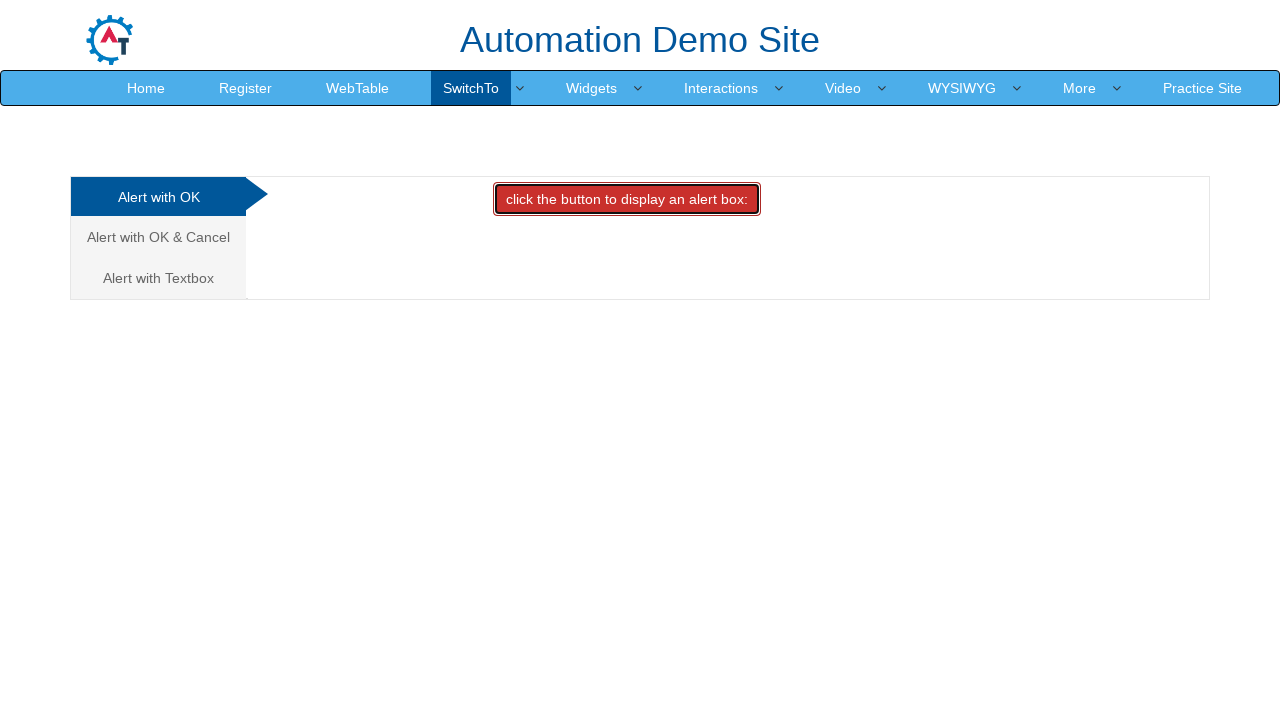

Accepted simple alert dialog
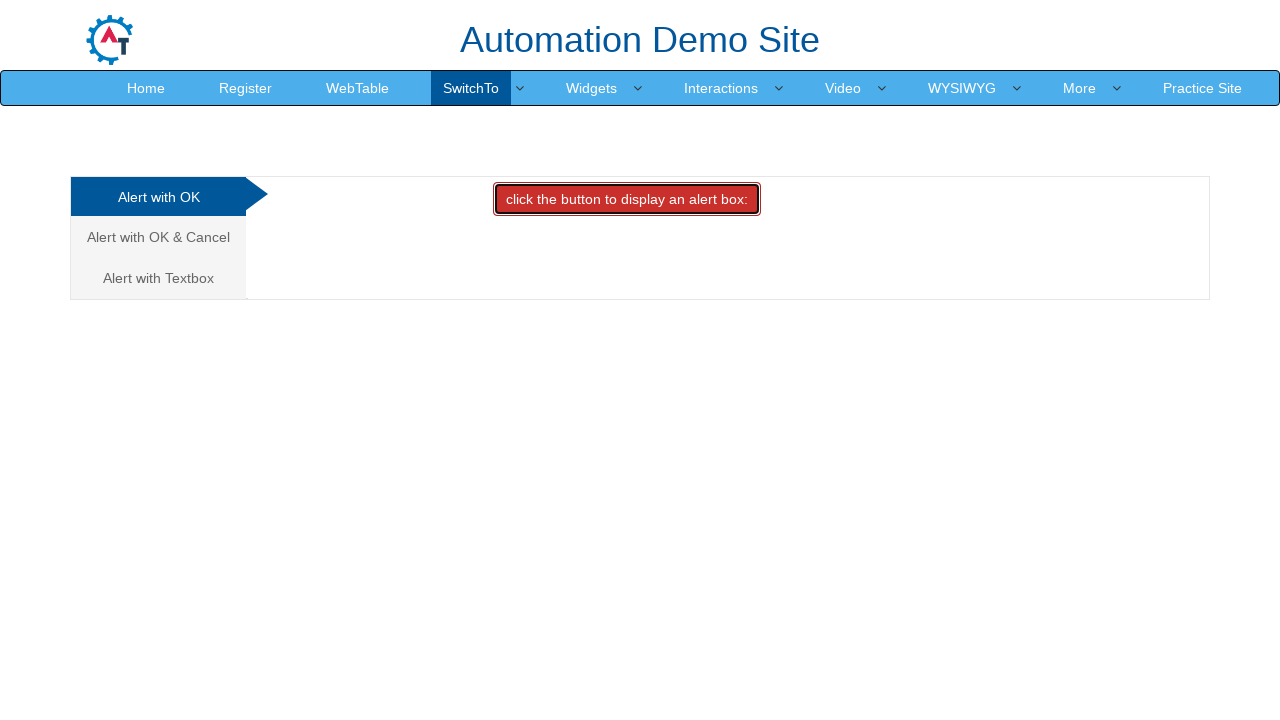

Navigated to Cancel/Confirm tab at (158, 237) on xpath=//a[@href='#CancelTab']
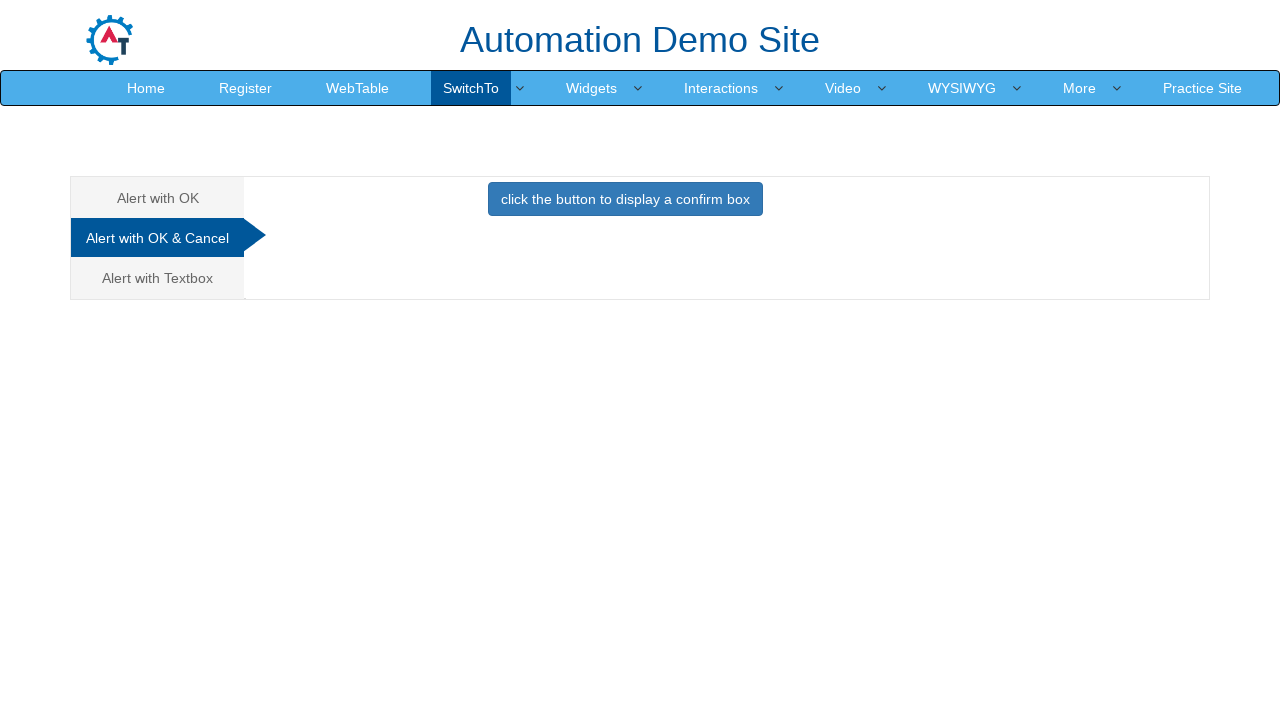

Clicked button to display confirmation dialog at (625, 199) on xpath=//button[@class='btn btn-primary']
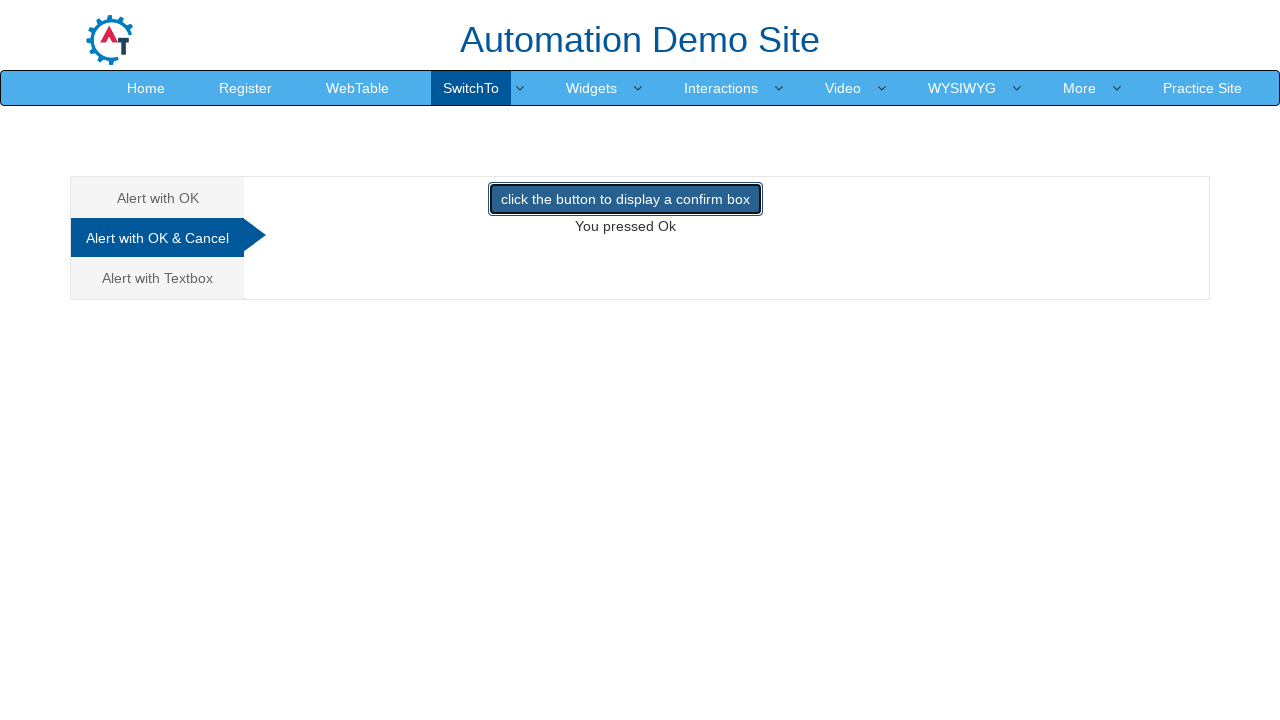

Dismissed confirmation dialog
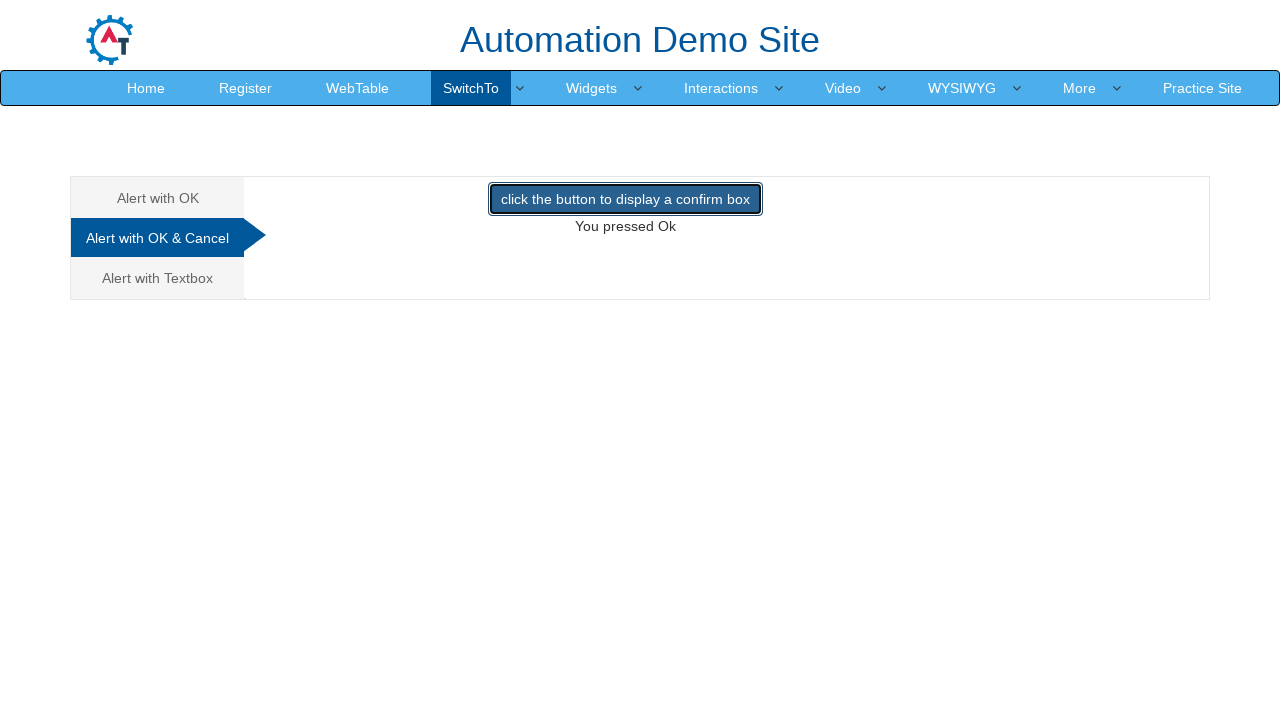

Navigated to Textbox/Prompt tab at (158, 278) on xpath=//a[@href='#Textbox']
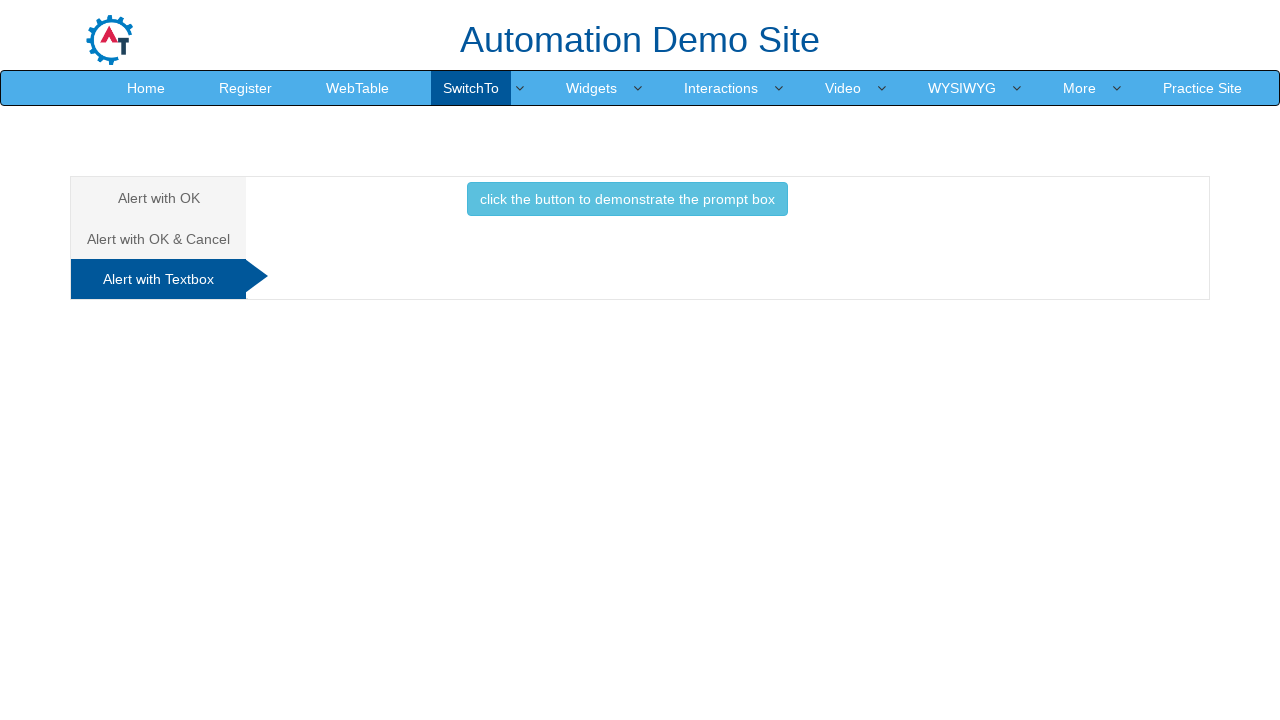

Clicked button to display prompt dialog at (627, 199) on xpath=//button[@class='btn btn-info']
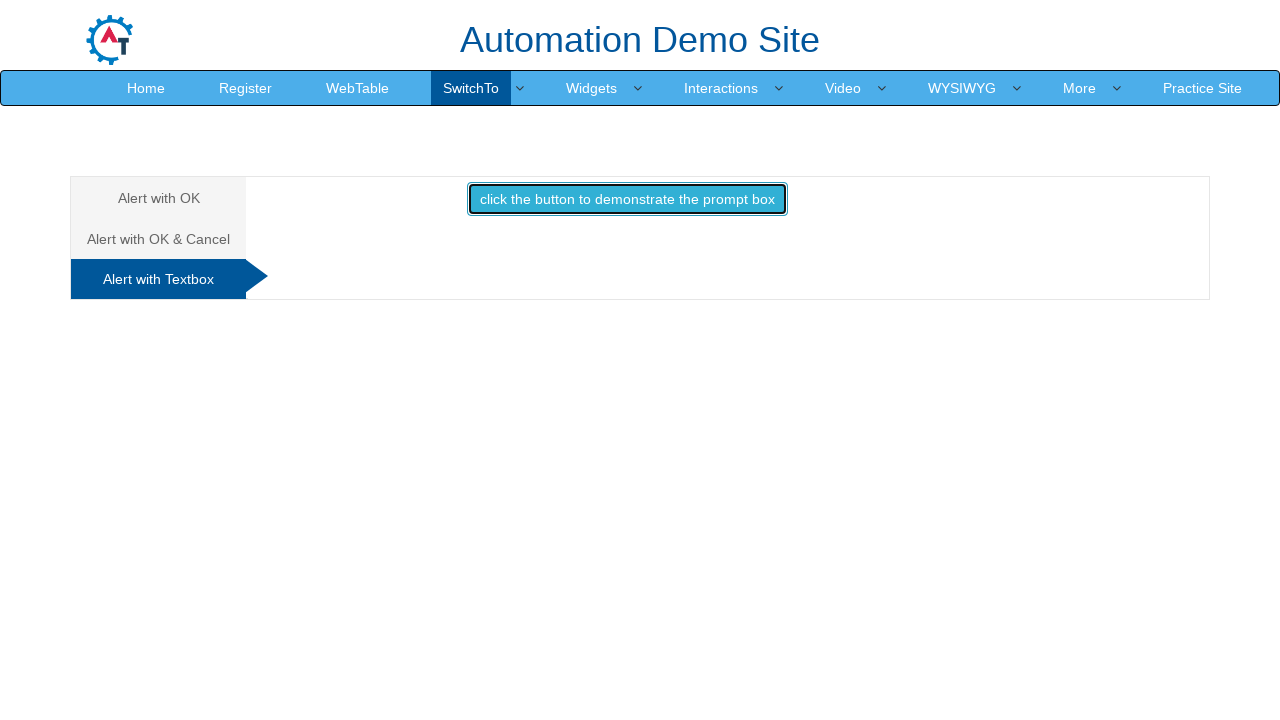

Accepted prompt dialog and entered 'selenium' text
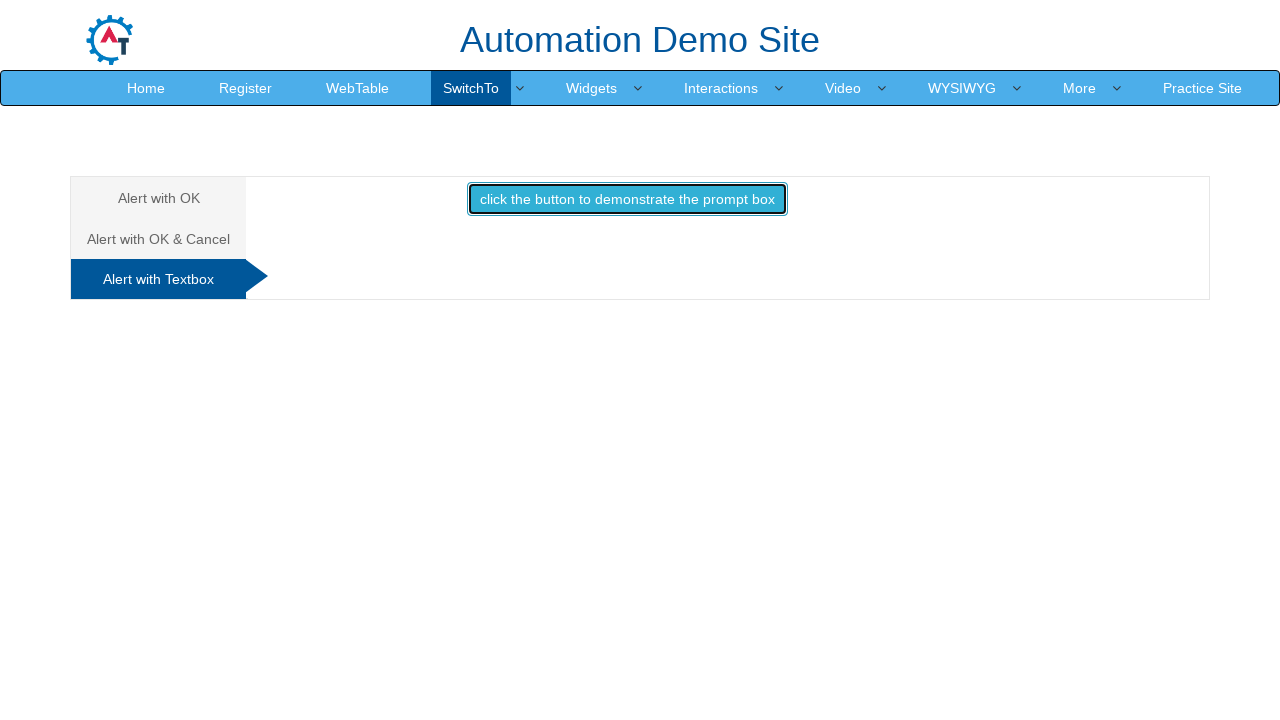

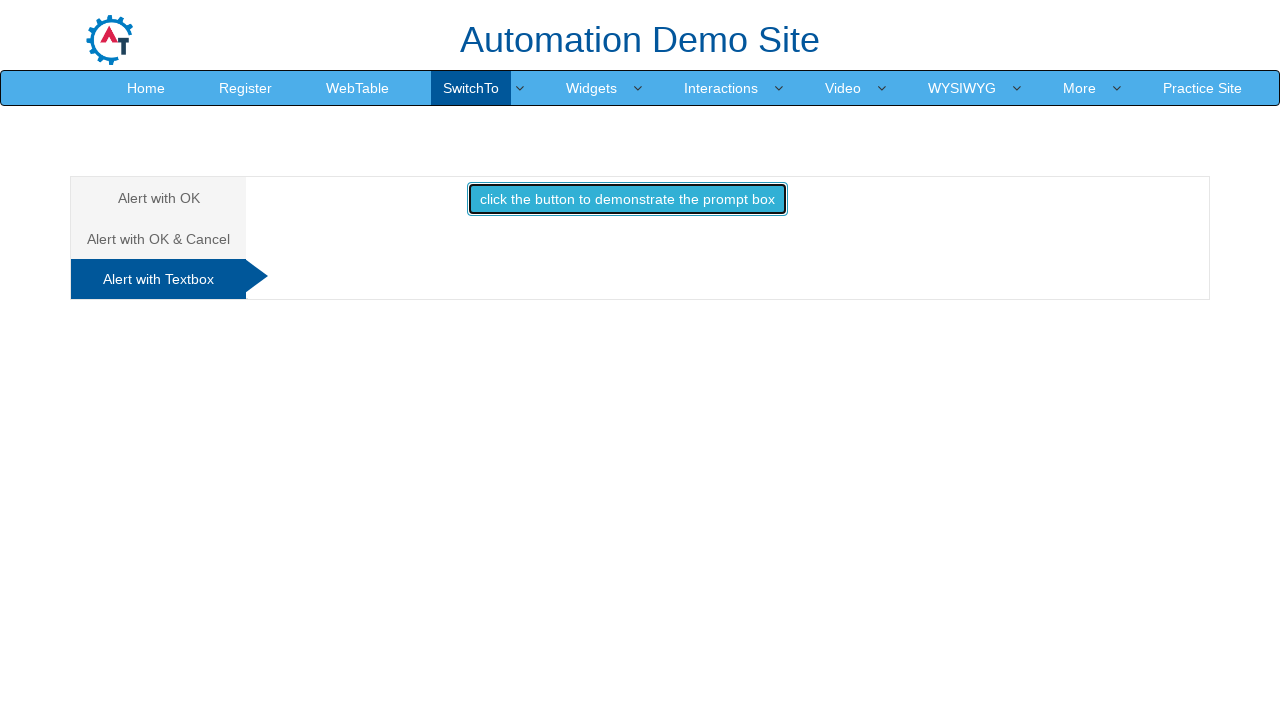